Tests the add/remove elements functionality by clicking Add Element button 10 times, verifying 10 delete buttons appear, then clicking each delete button until none remain

Starting URL: https://the-internet.herokuapp.com/add_remove_elements/

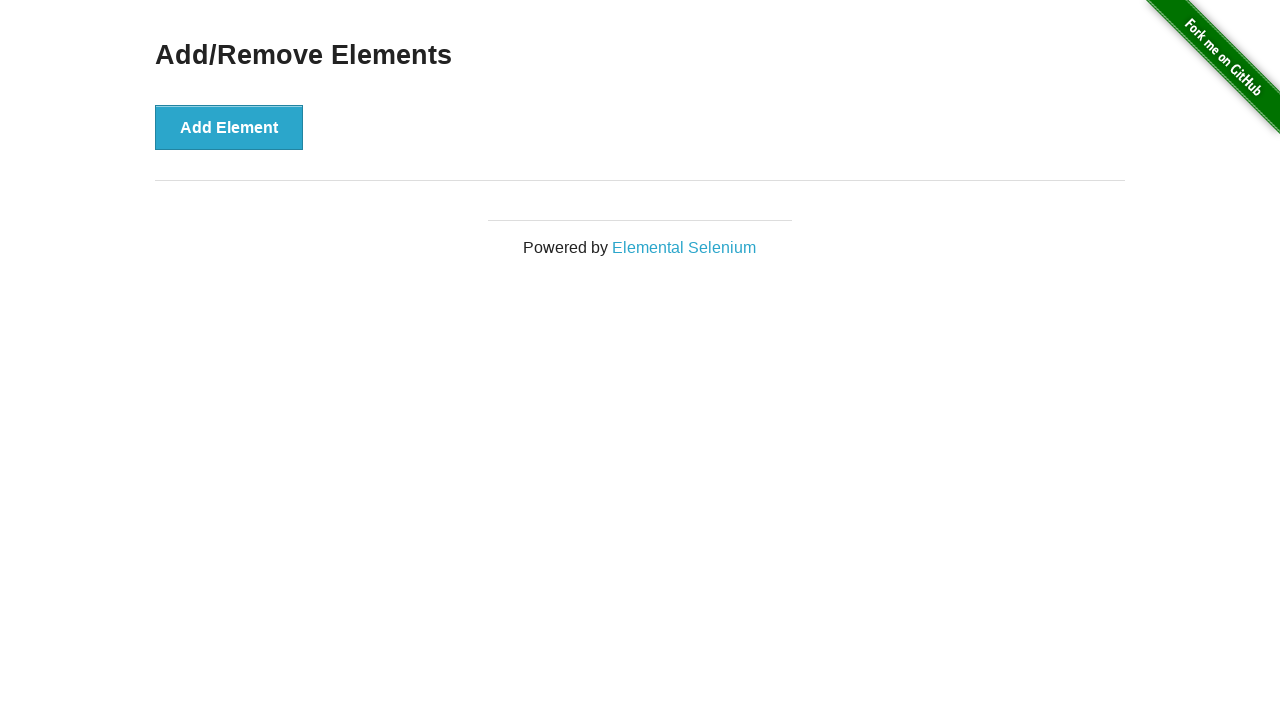

Located the Add Element button
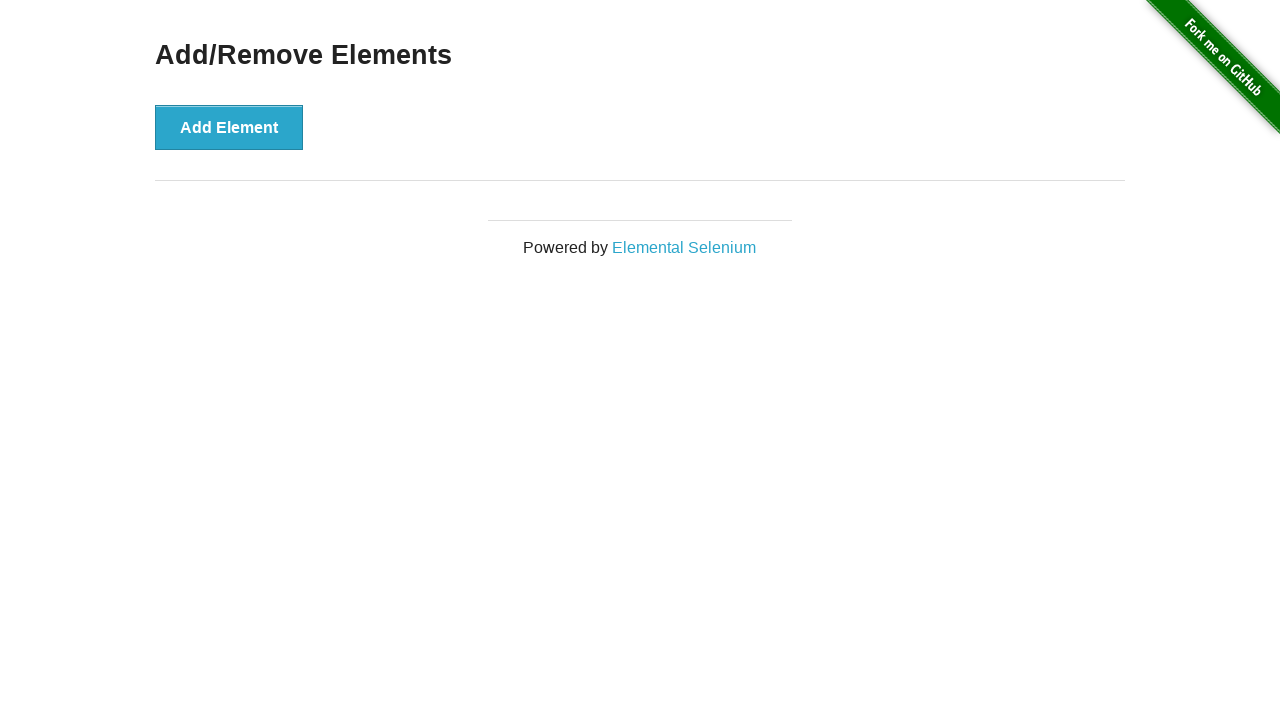

Clicked Add Element button (click 1 of 10) at (229, 127) on button[onclick='addElement()']
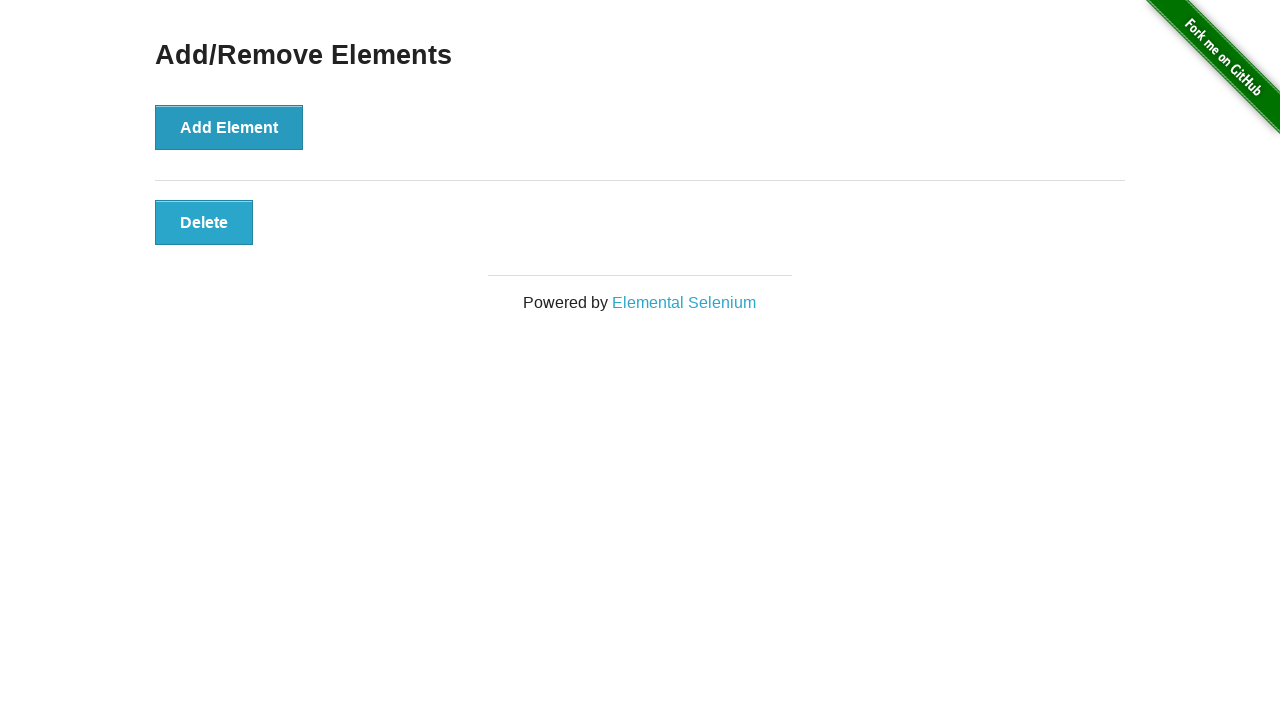

Clicked Add Element button (click 2 of 10) at (229, 127) on button[onclick='addElement()']
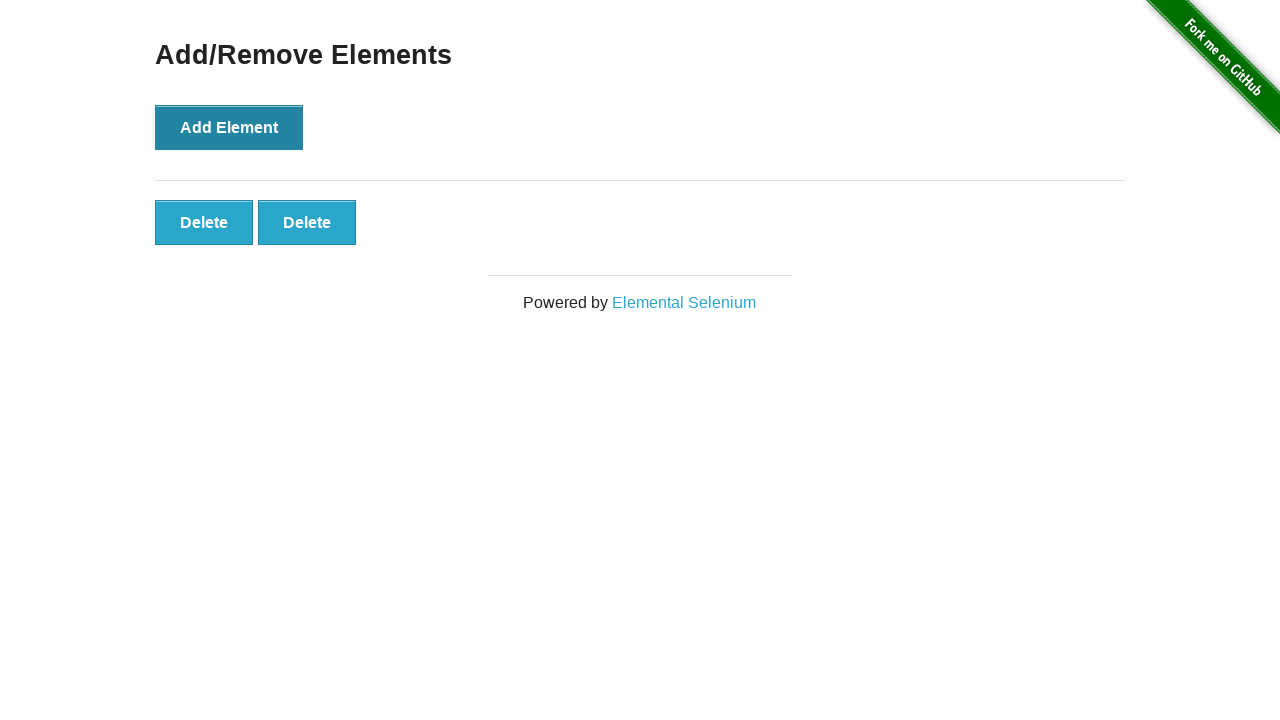

Clicked Add Element button (click 3 of 10) at (229, 127) on button[onclick='addElement()']
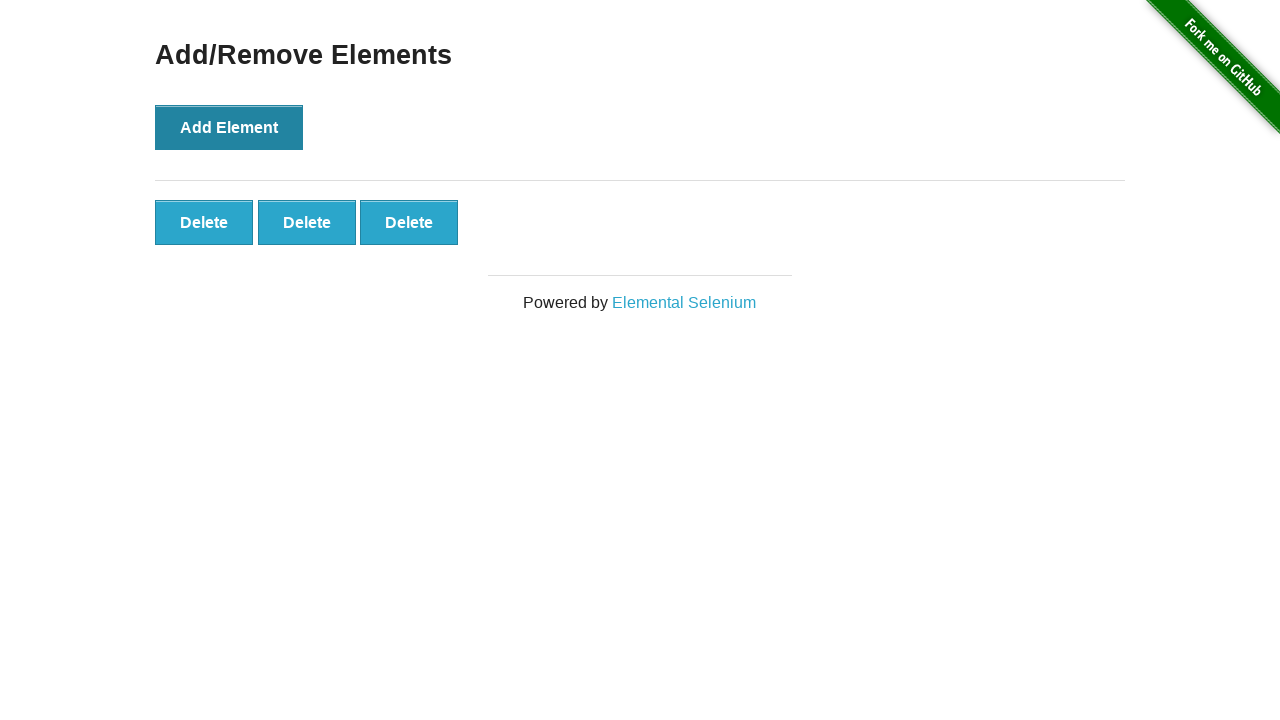

Clicked Add Element button (click 4 of 10) at (229, 127) on button[onclick='addElement()']
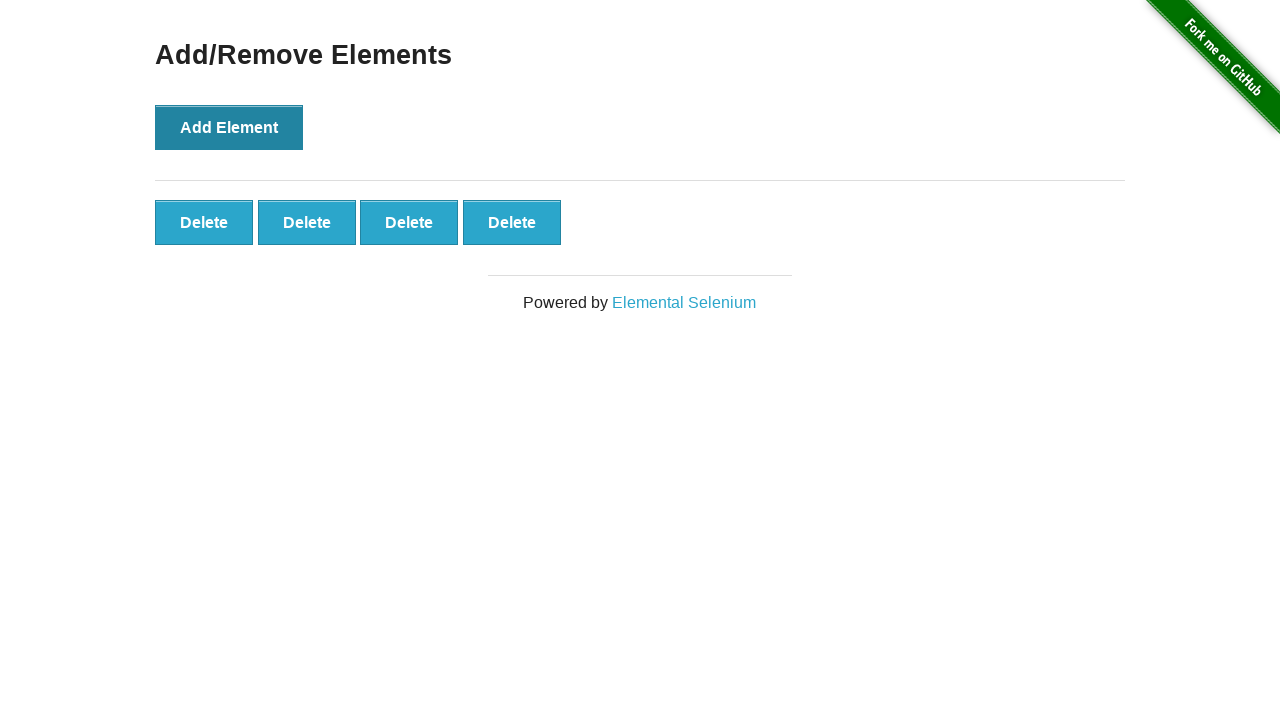

Clicked Add Element button (click 5 of 10) at (229, 127) on button[onclick='addElement()']
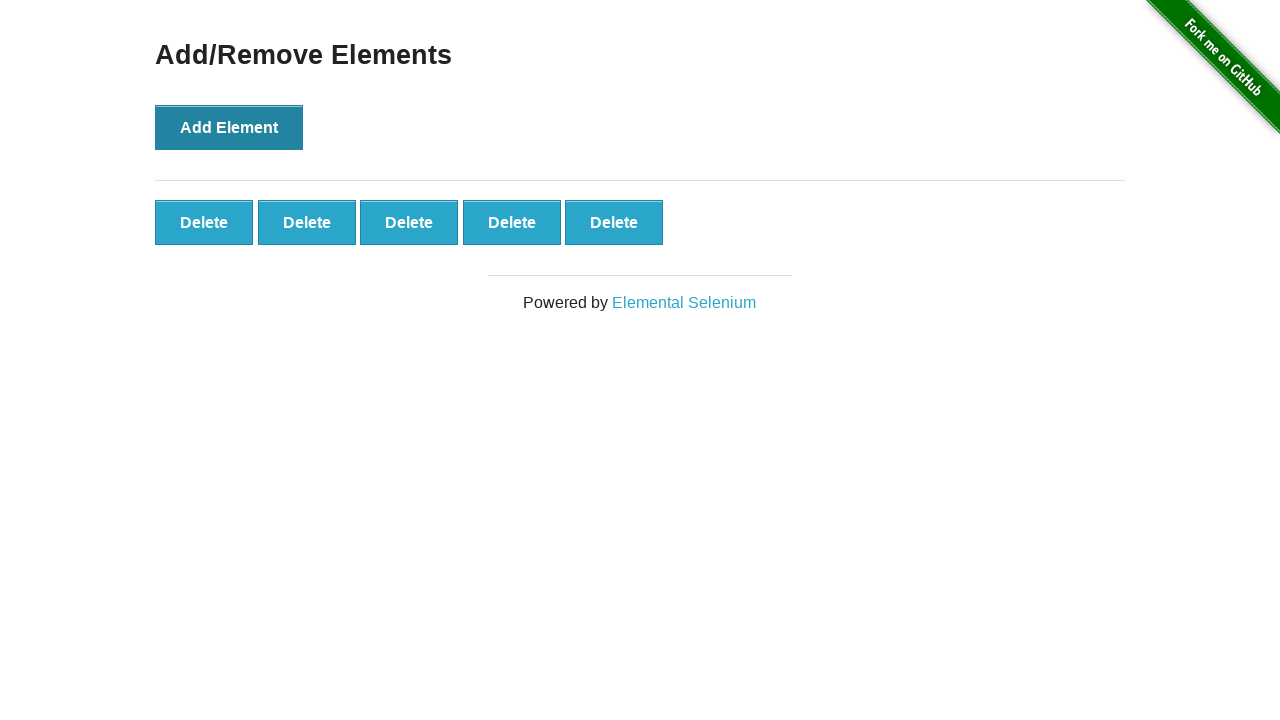

Clicked Add Element button (click 6 of 10) at (229, 127) on button[onclick='addElement()']
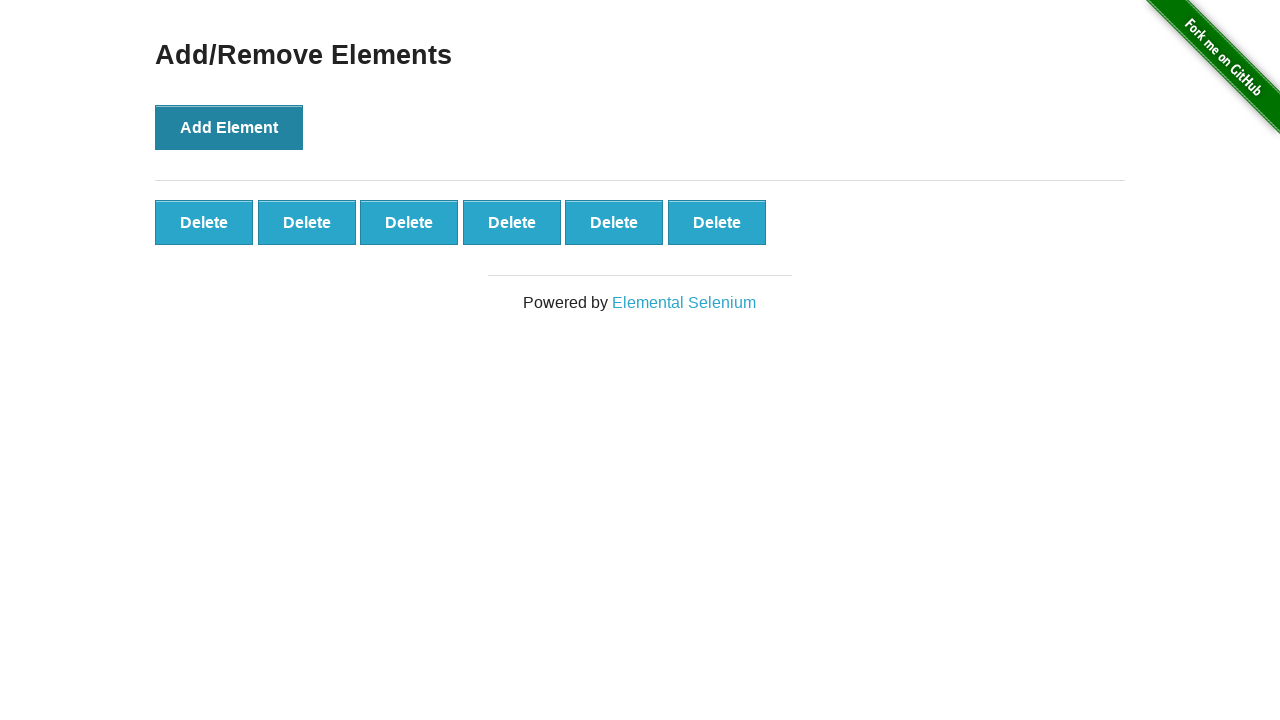

Clicked Add Element button (click 7 of 10) at (229, 127) on button[onclick='addElement()']
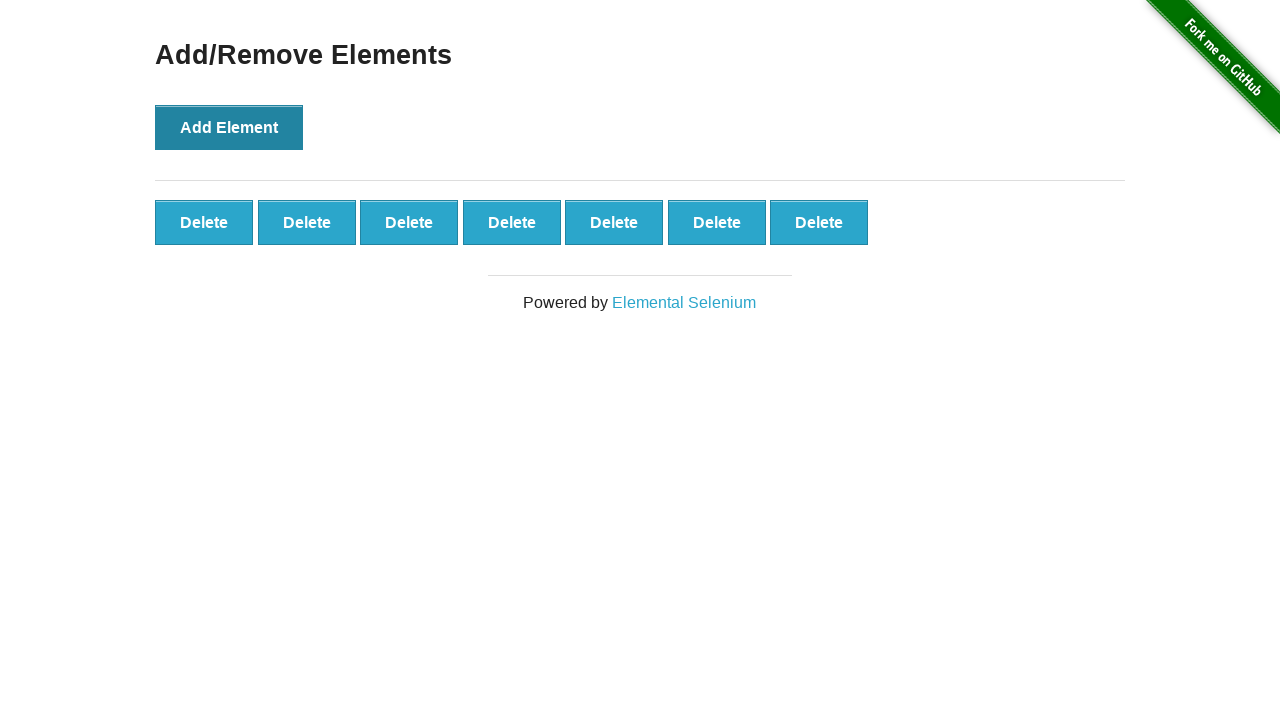

Clicked Add Element button (click 8 of 10) at (229, 127) on button[onclick='addElement()']
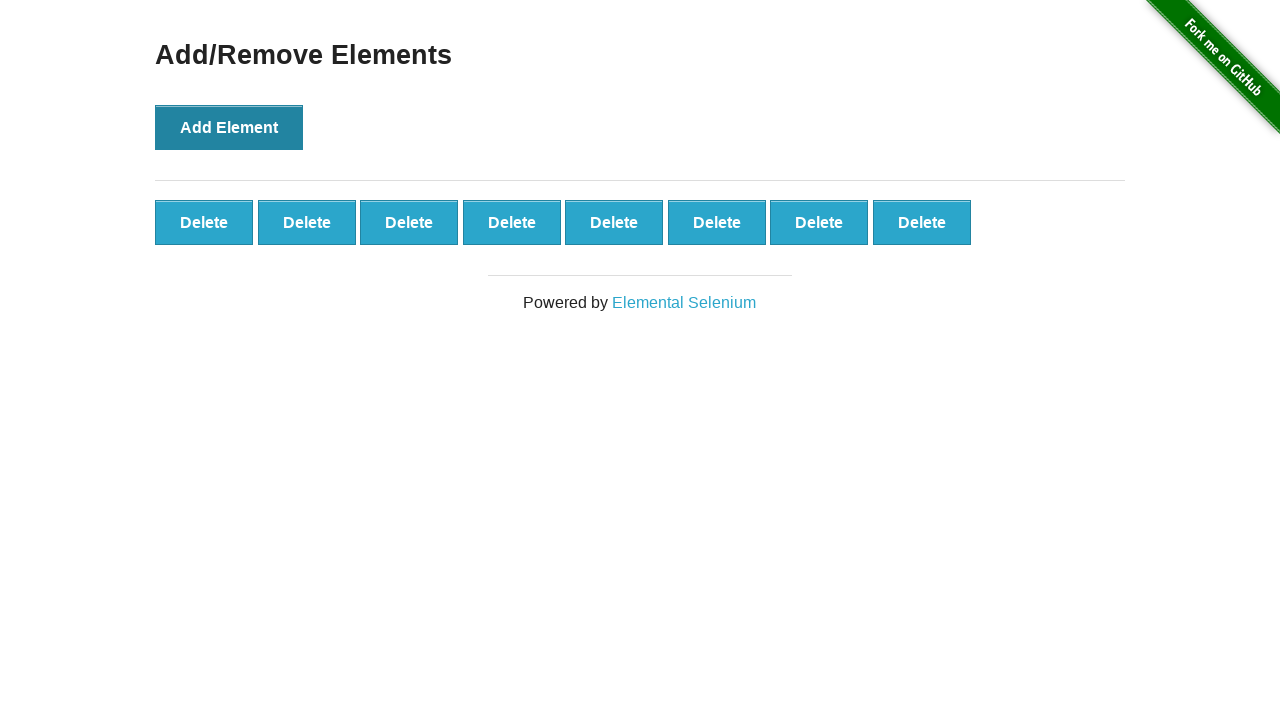

Clicked Add Element button (click 9 of 10) at (229, 127) on button[onclick='addElement()']
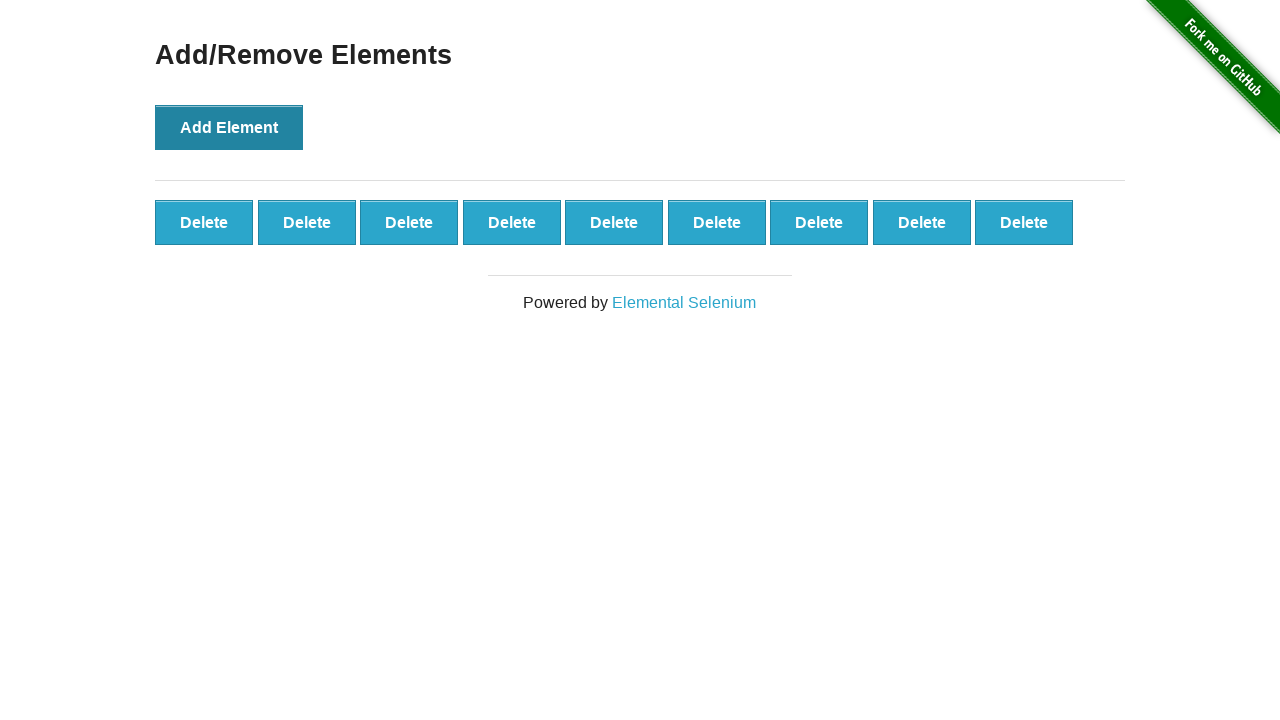

Clicked Add Element button (click 10 of 10) at (229, 127) on button[onclick='addElement()']
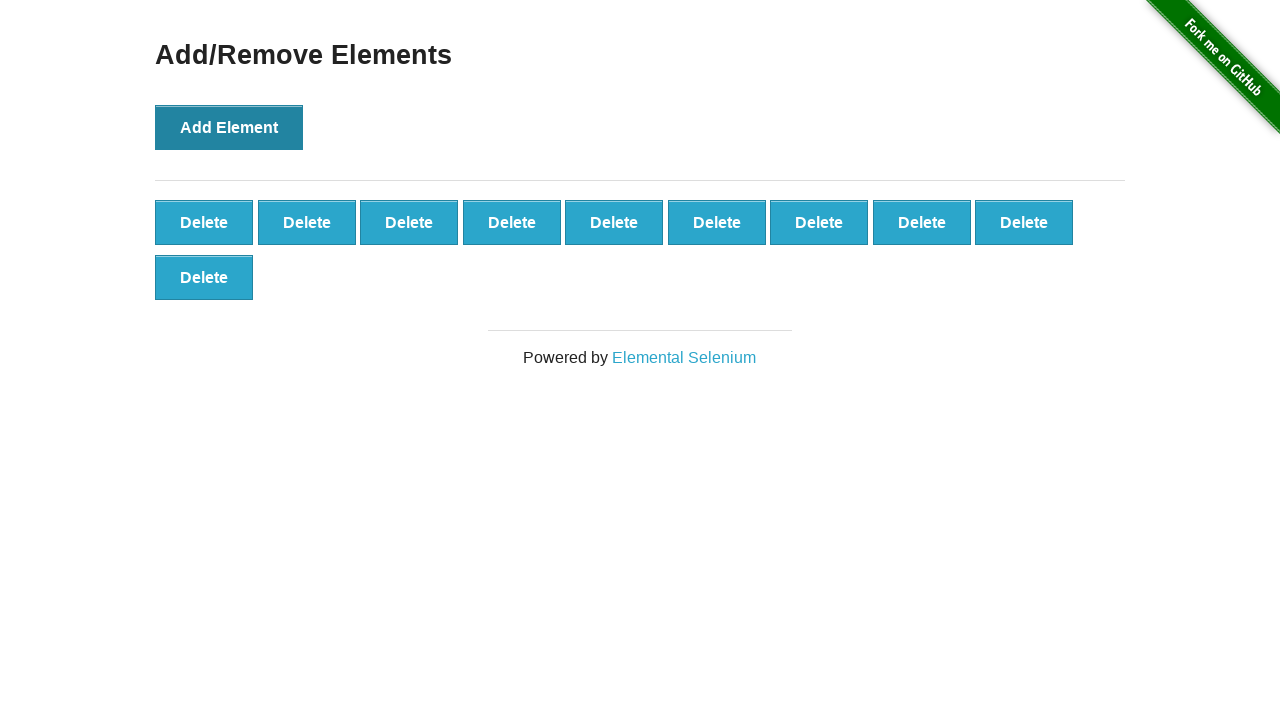

Located all delete buttons
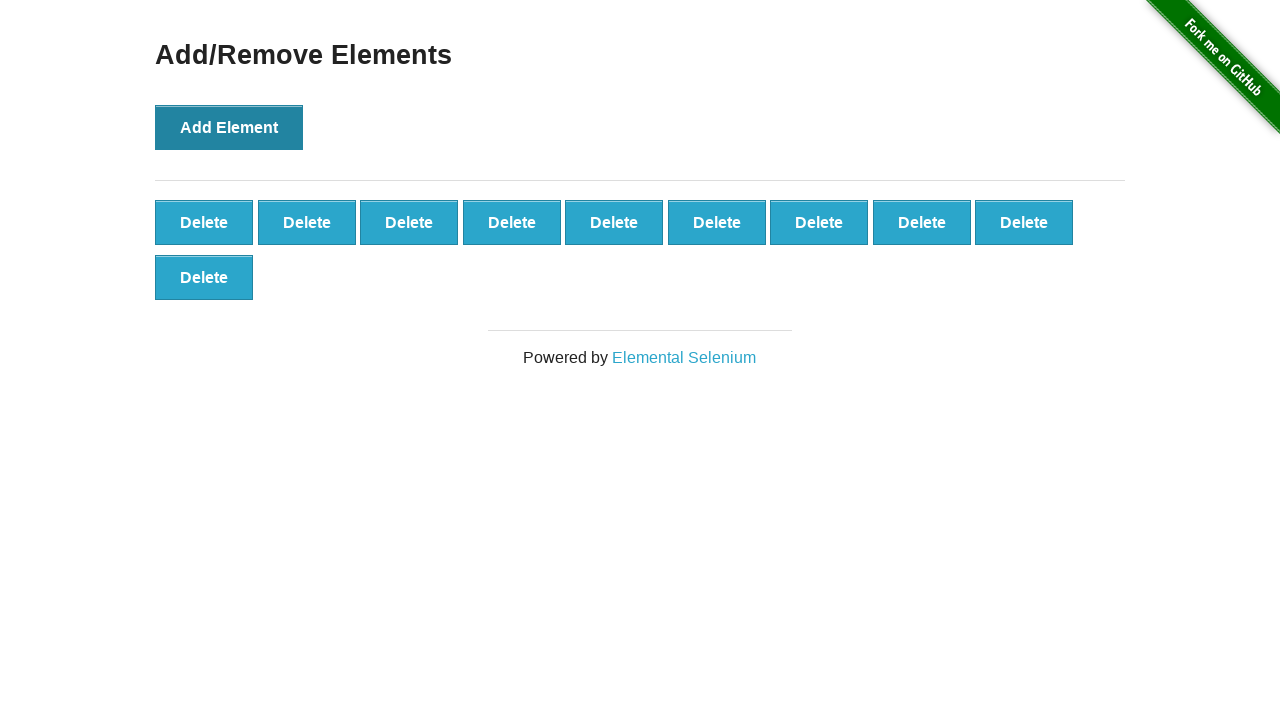

Verified that 10 delete buttons were created
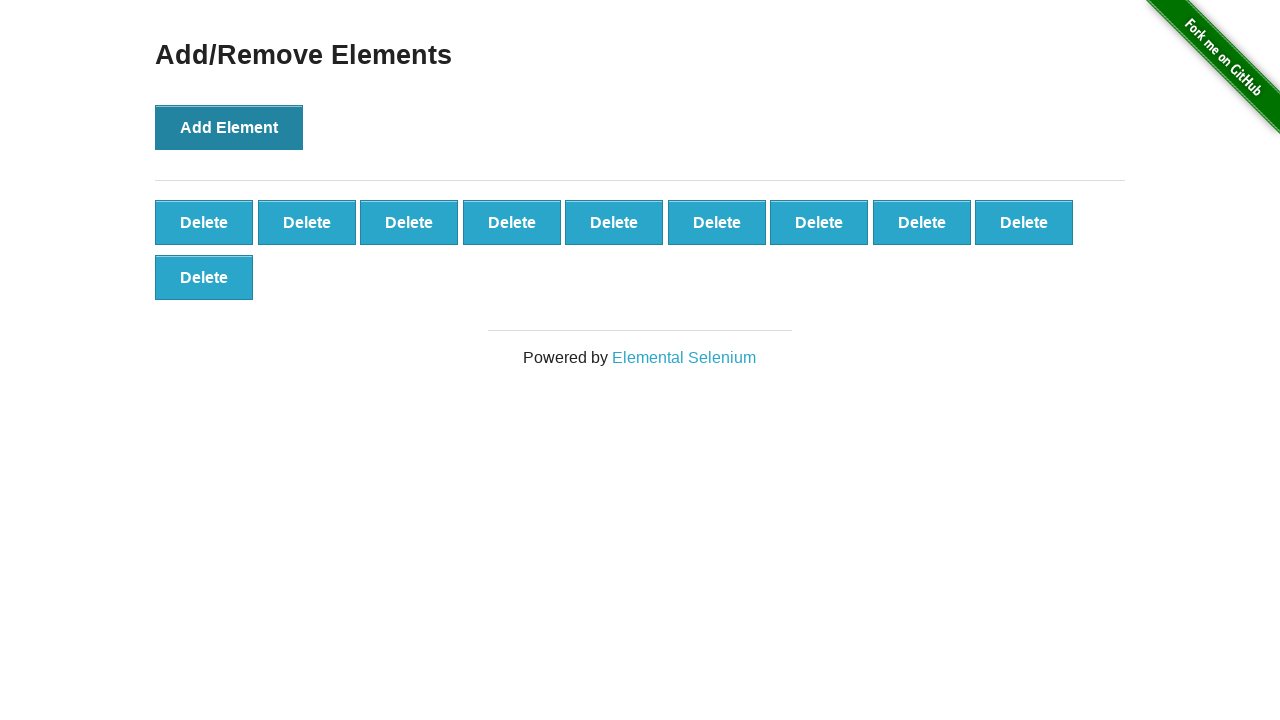

Clicked delete button (deletion 1 of 10) at (204, 222) on button[onclick='deleteElement()'] >> nth=0
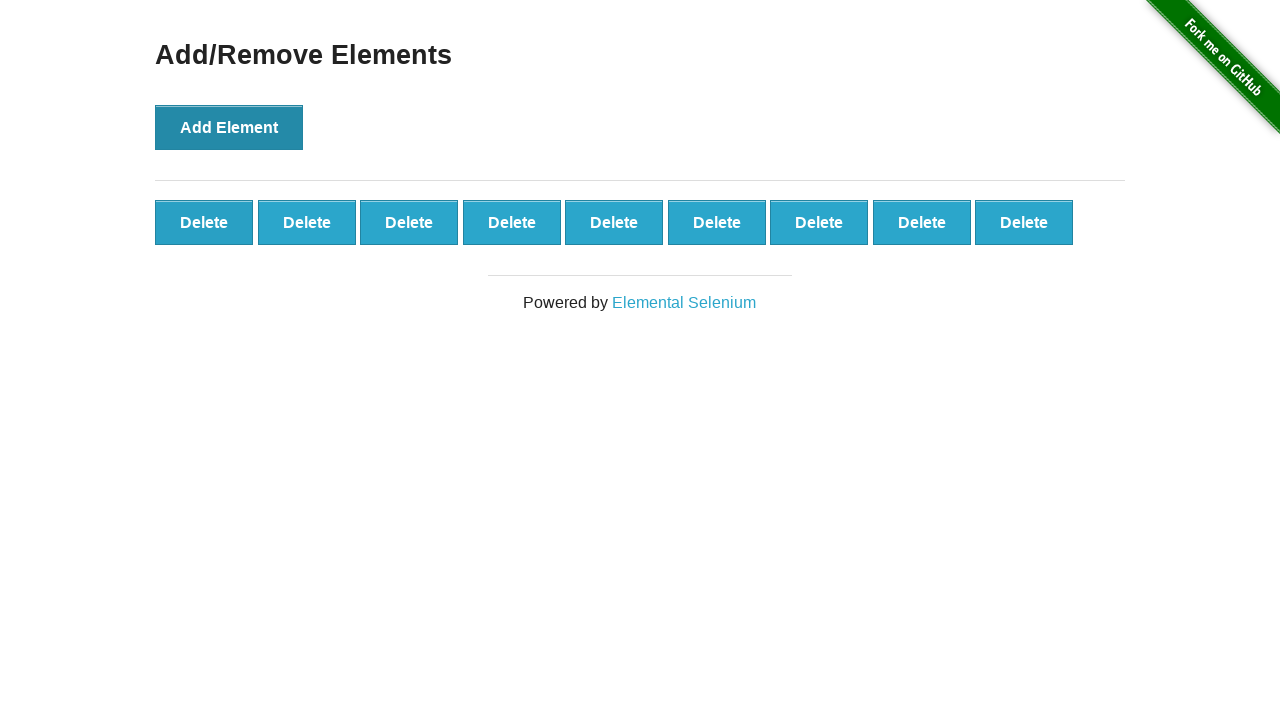

Clicked delete button (deletion 2 of 10) at (204, 222) on button[onclick='deleteElement()'] >> nth=0
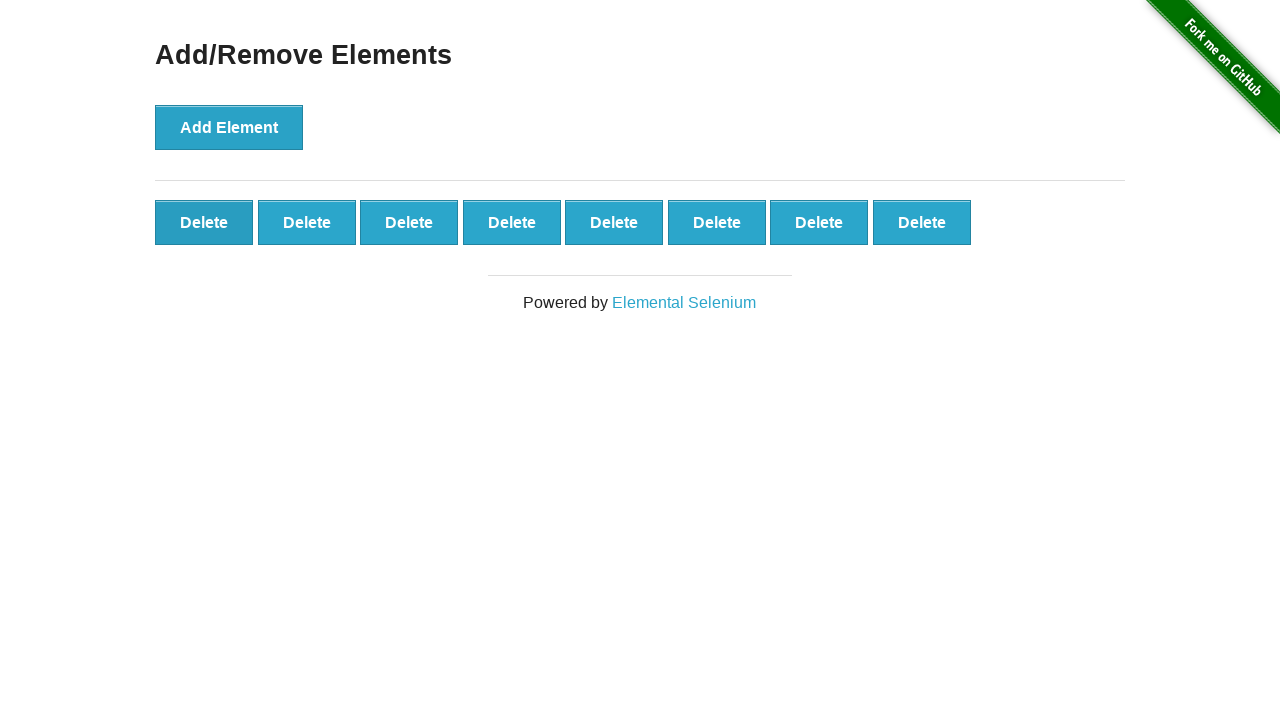

Clicked delete button (deletion 3 of 10) at (204, 222) on button[onclick='deleteElement()'] >> nth=0
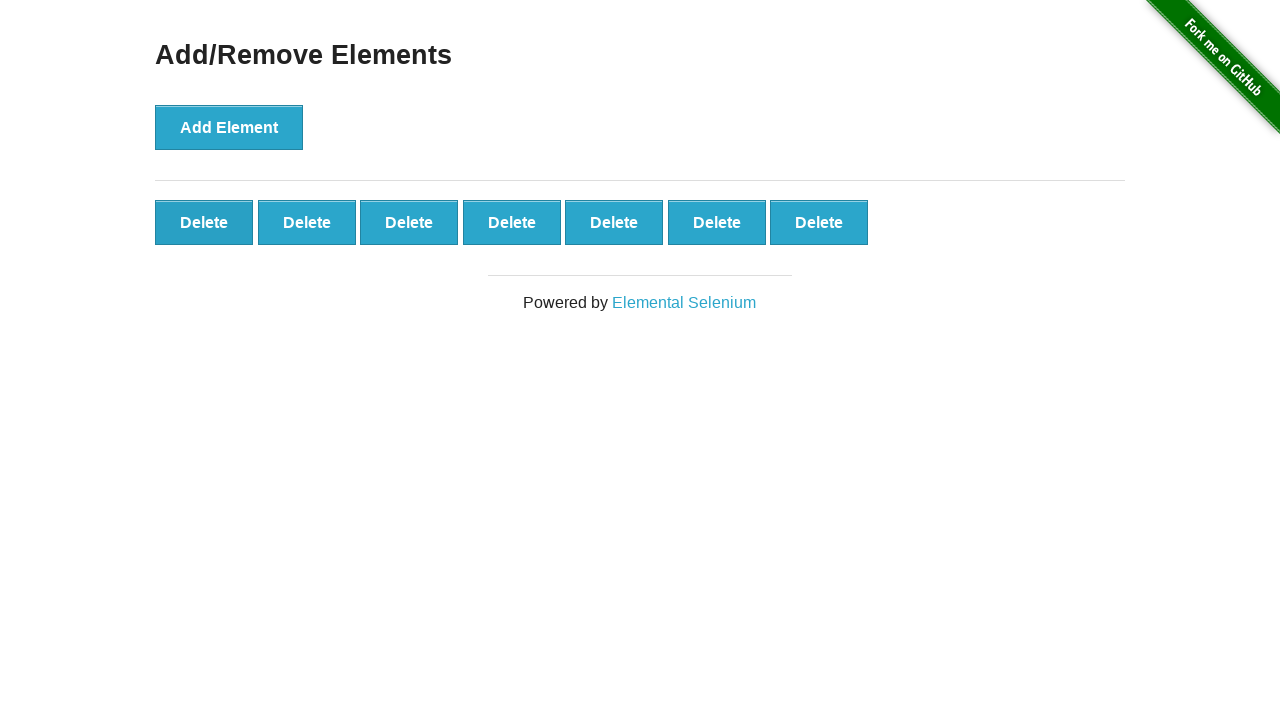

Clicked delete button (deletion 4 of 10) at (204, 222) on button[onclick='deleteElement()'] >> nth=0
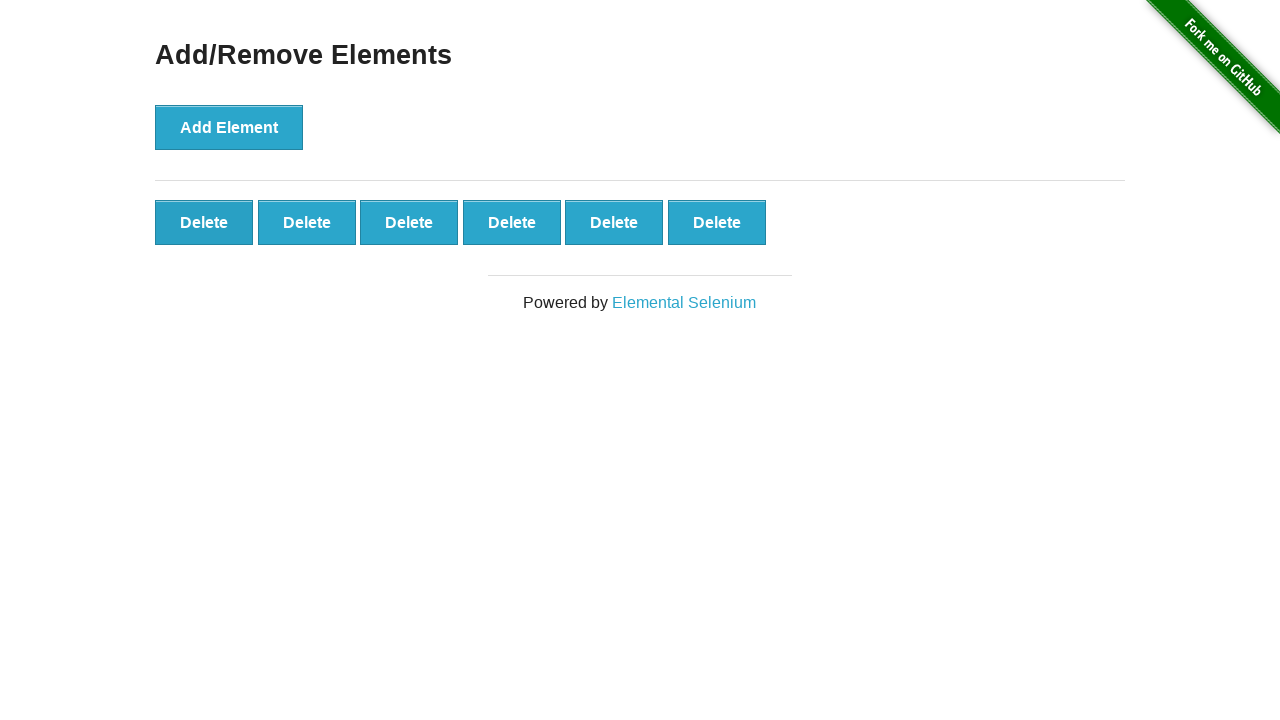

Clicked delete button (deletion 5 of 10) at (204, 222) on button[onclick='deleteElement()'] >> nth=0
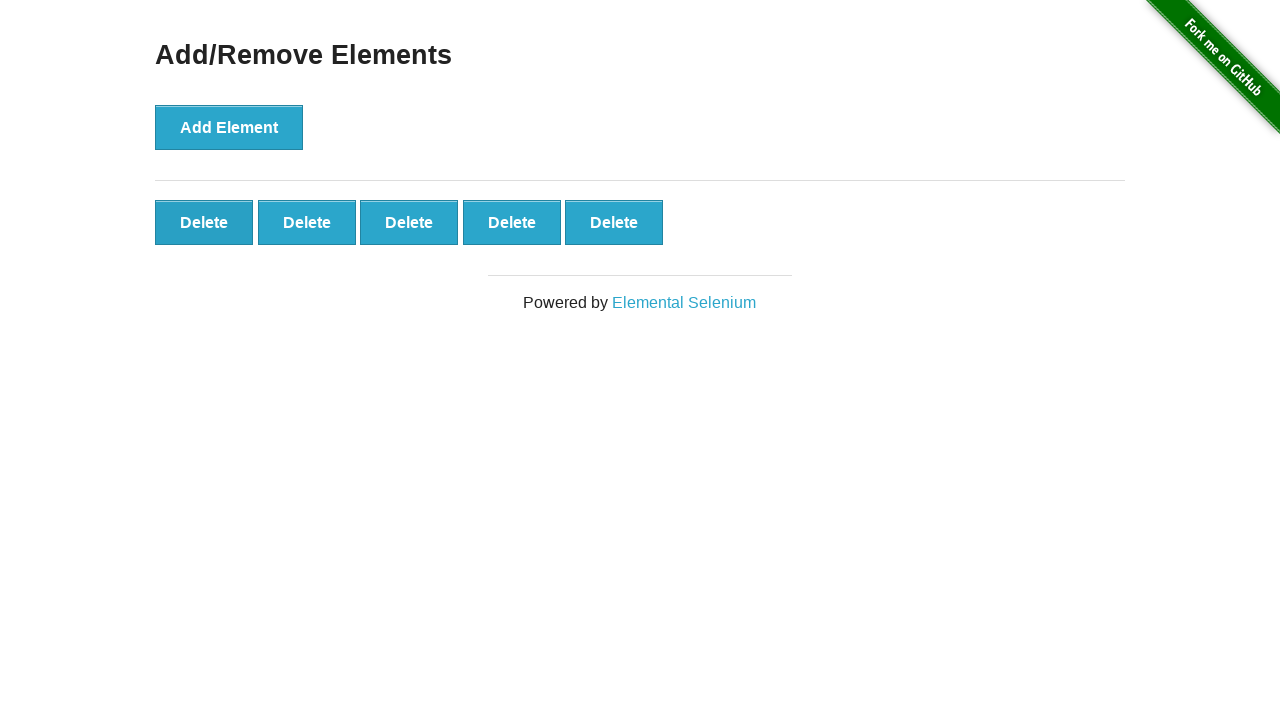

Clicked delete button (deletion 6 of 10) at (204, 222) on button[onclick='deleteElement()'] >> nth=0
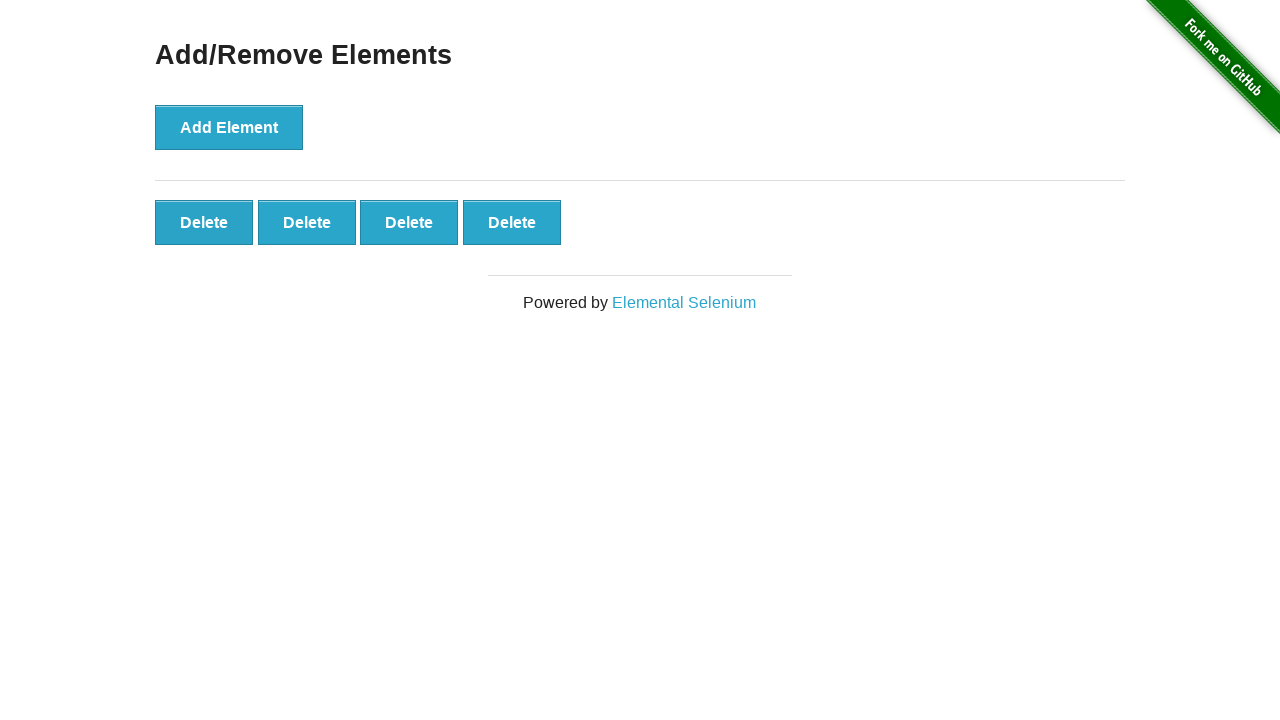

Clicked delete button (deletion 7 of 10) at (204, 222) on button[onclick='deleteElement()'] >> nth=0
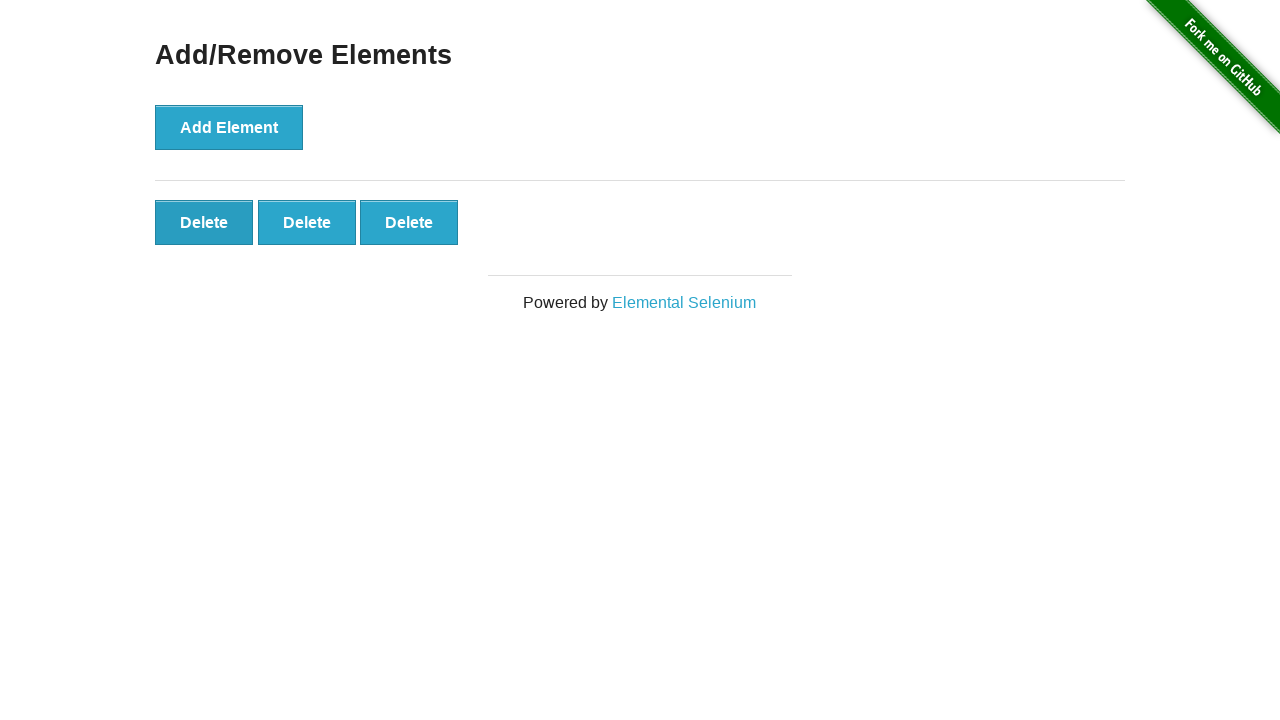

Clicked delete button (deletion 8 of 10) at (204, 222) on button[onclick='deleteElement()'] >> nth=0
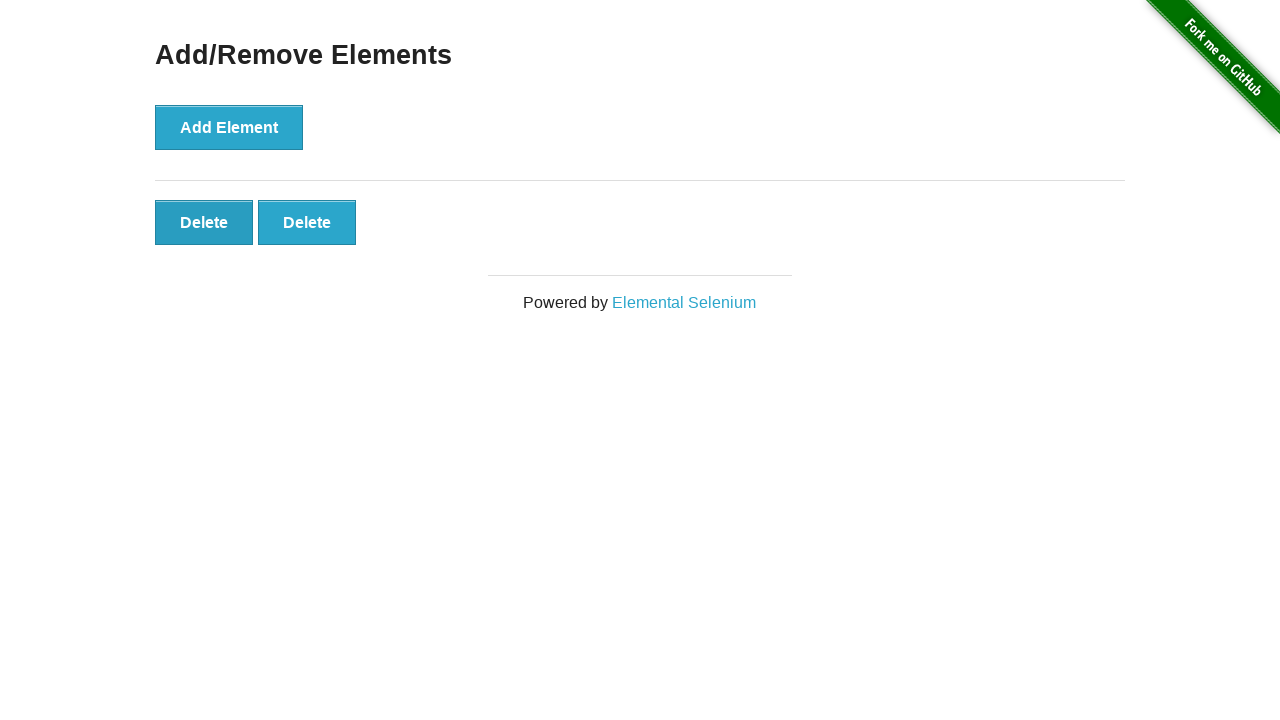

Clicked delete button (deletion 9 of 10) at (204, 222) on button[onclick='deleteElement()'] >> nth=0
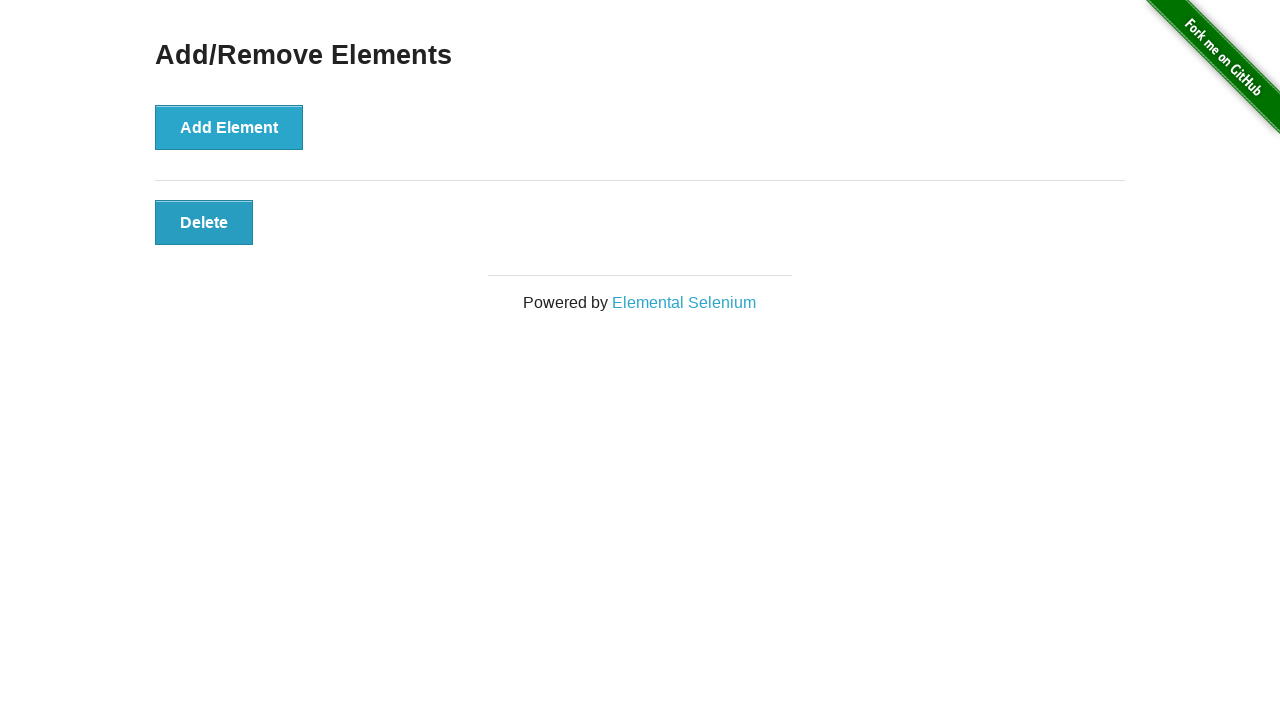

Clicked delete button (deletion 10 of 10) at (204, 222) on button[onclick='deleteElement()'] >> nth=0
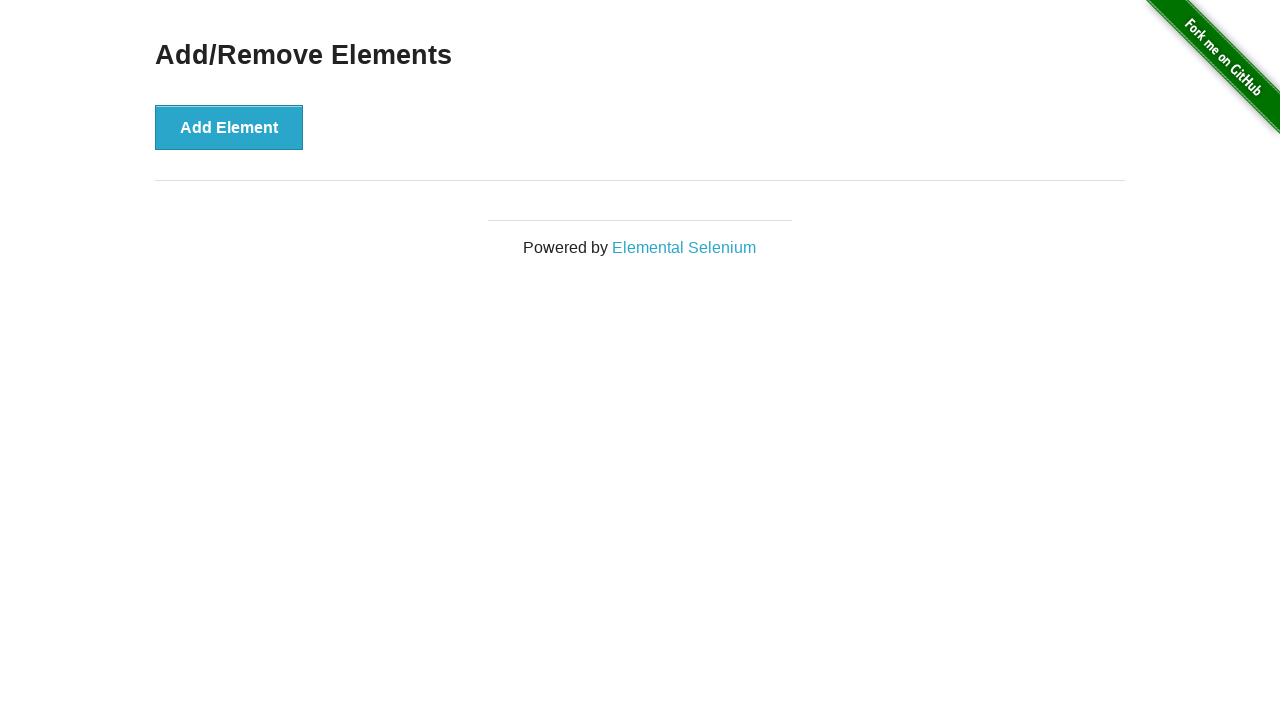

Located remaining delete buttons
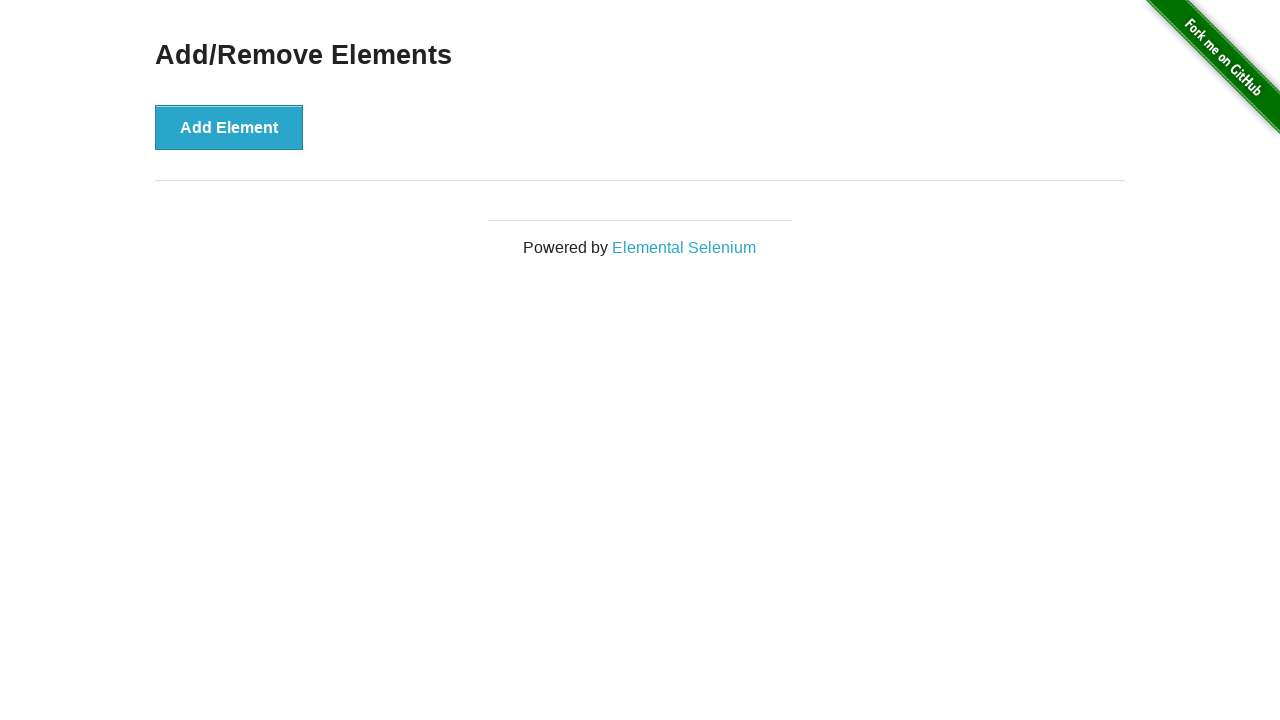

Verified that all delete buttons have been removed
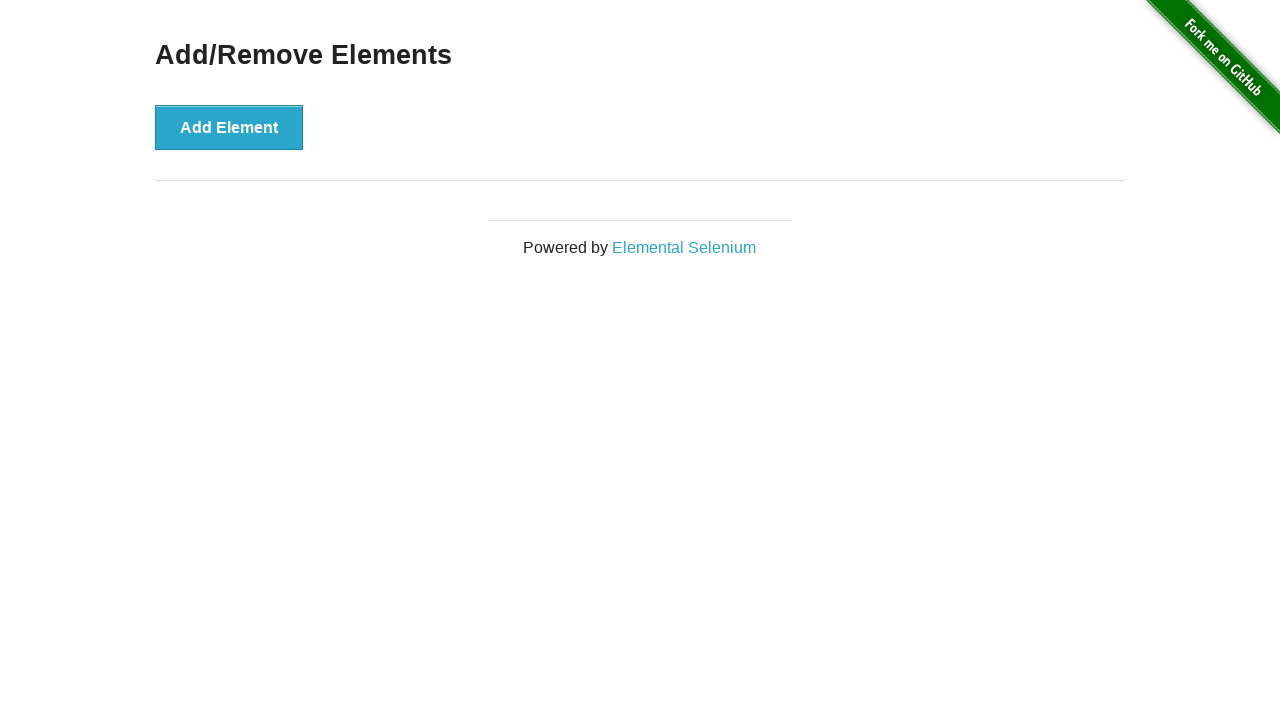

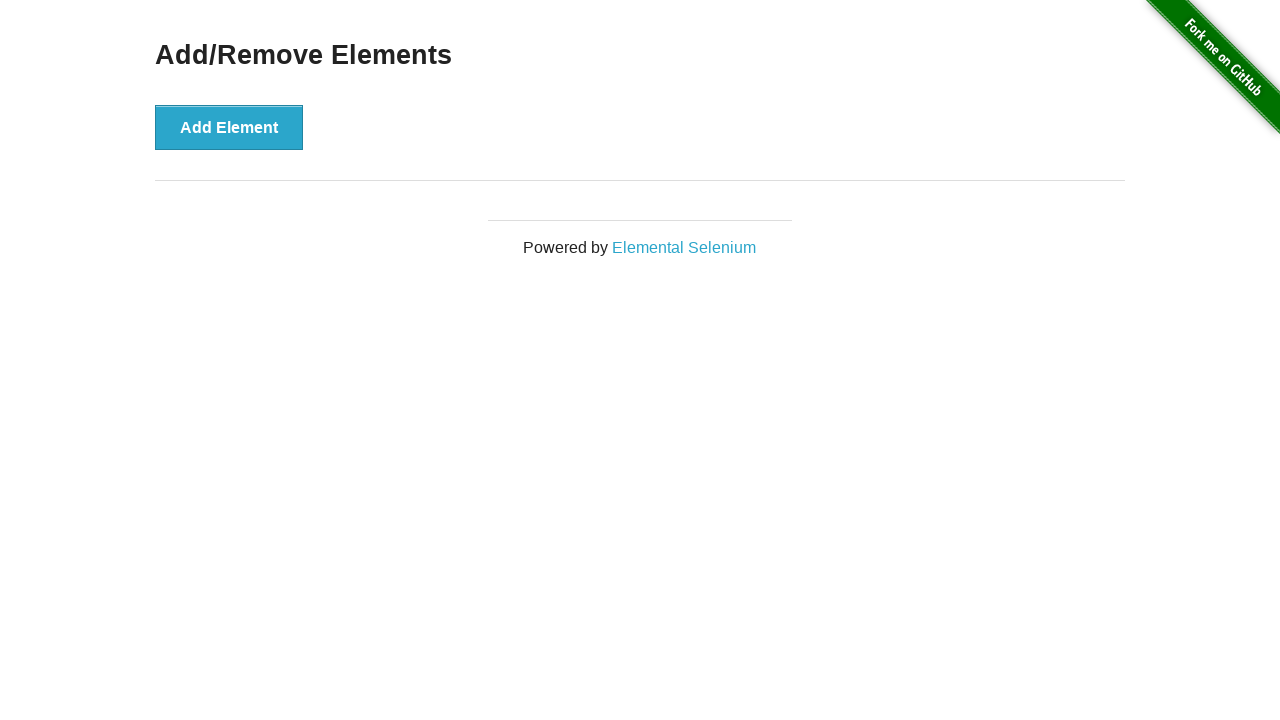